Navigates to Apple's homepage, refreshes the page, then navigates to Walmart's homepage to verify both sites load correctly.

Starting URL: https://www.apple.com/

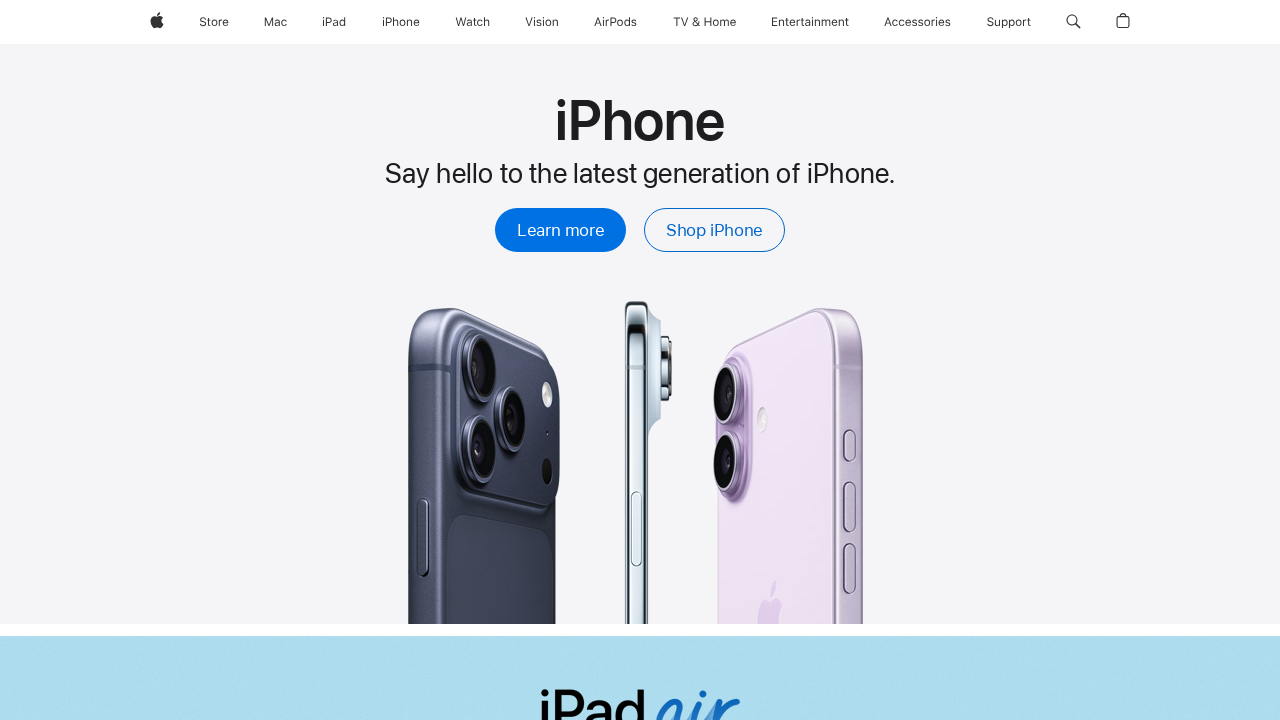

Apple homepage loaded (domcontentloaded)
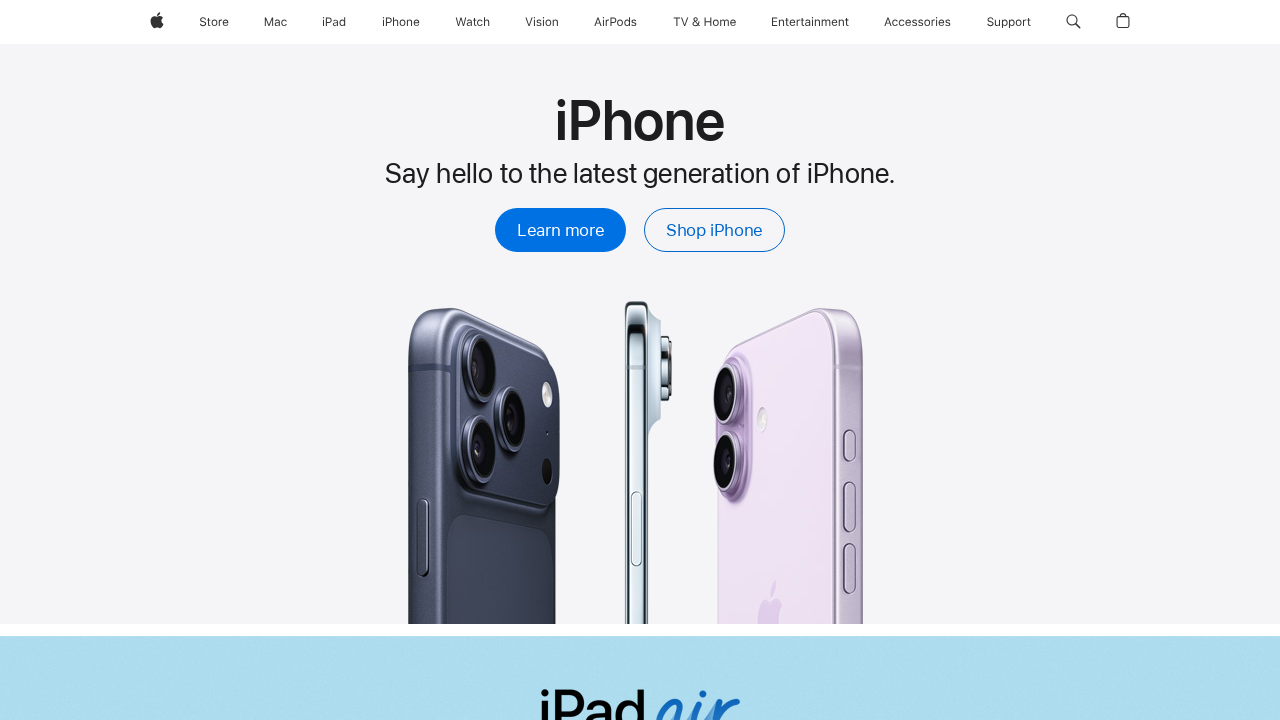

Refreshed Apple homepage
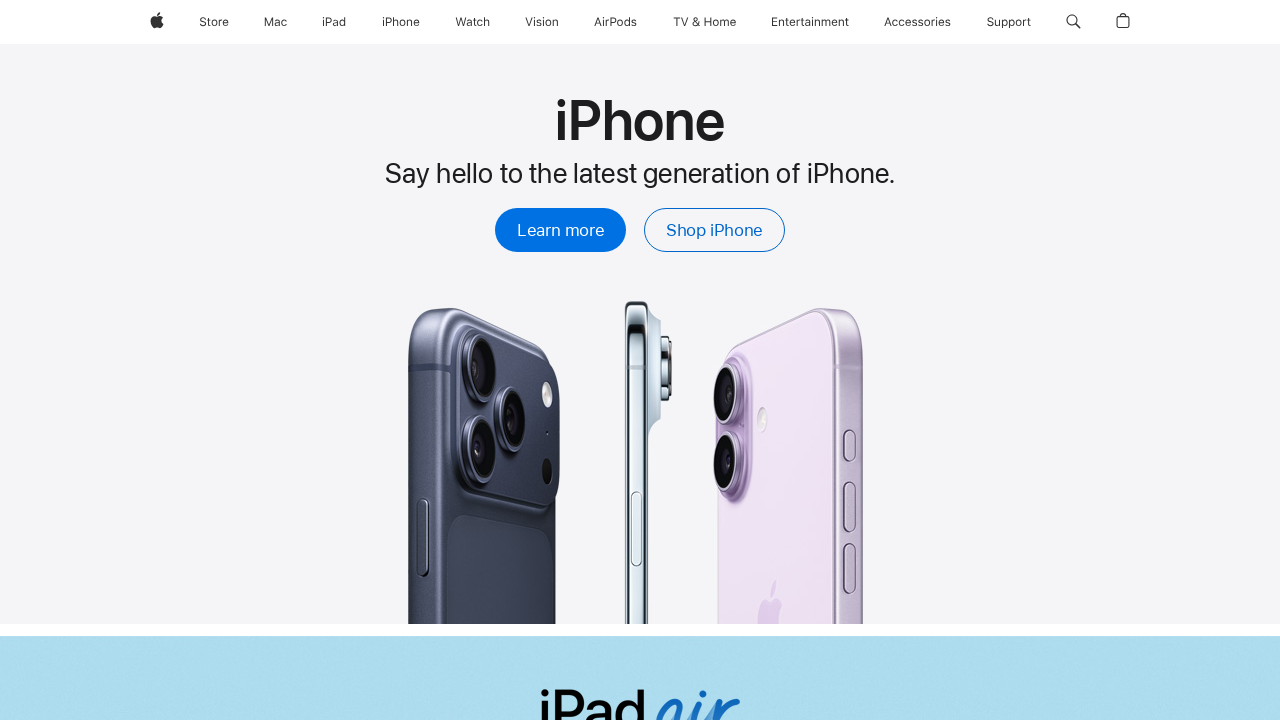

Apple homepage reloaded (domcontentloaded)
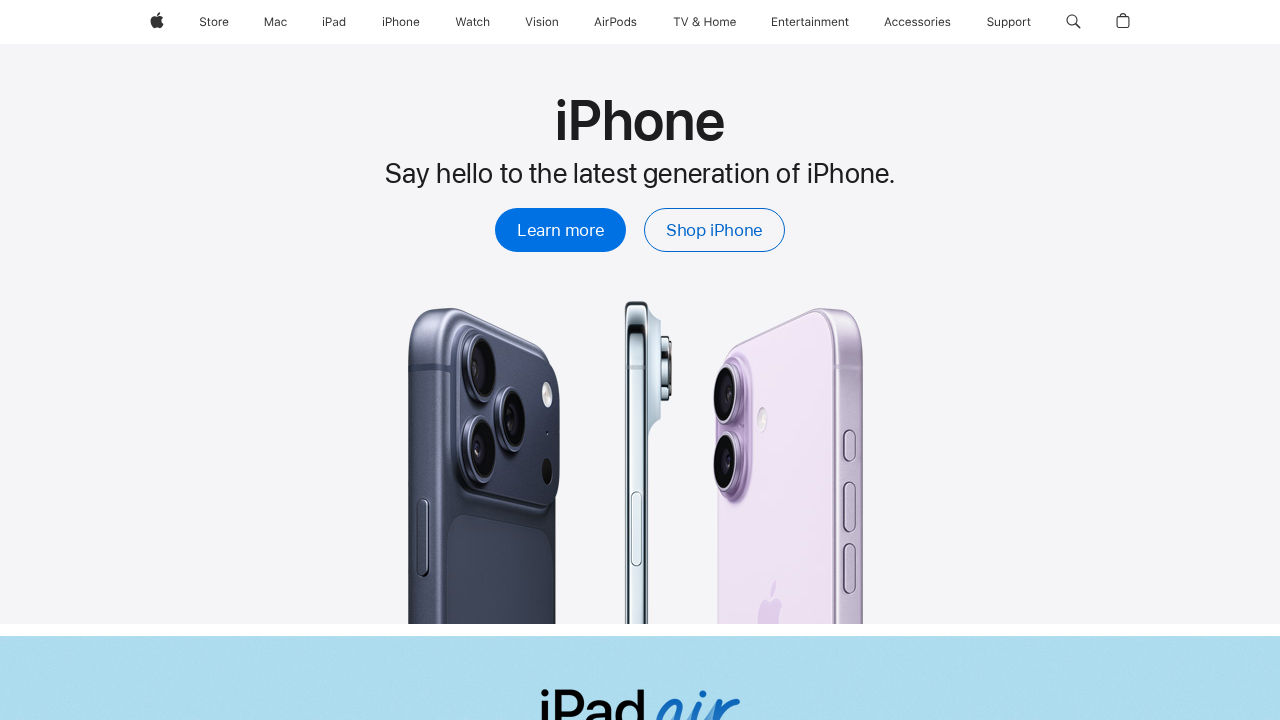

Navigated to Walmart homepage
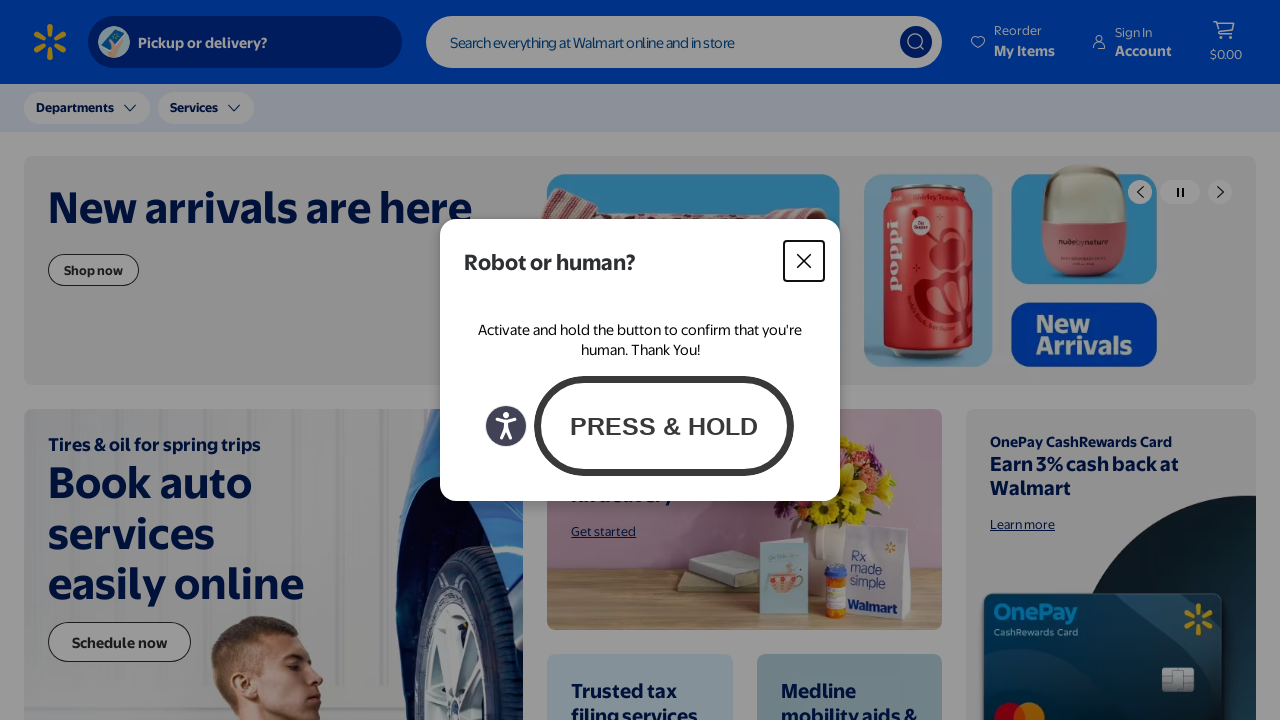

Walmart homepage loaded (domcontentloaded)
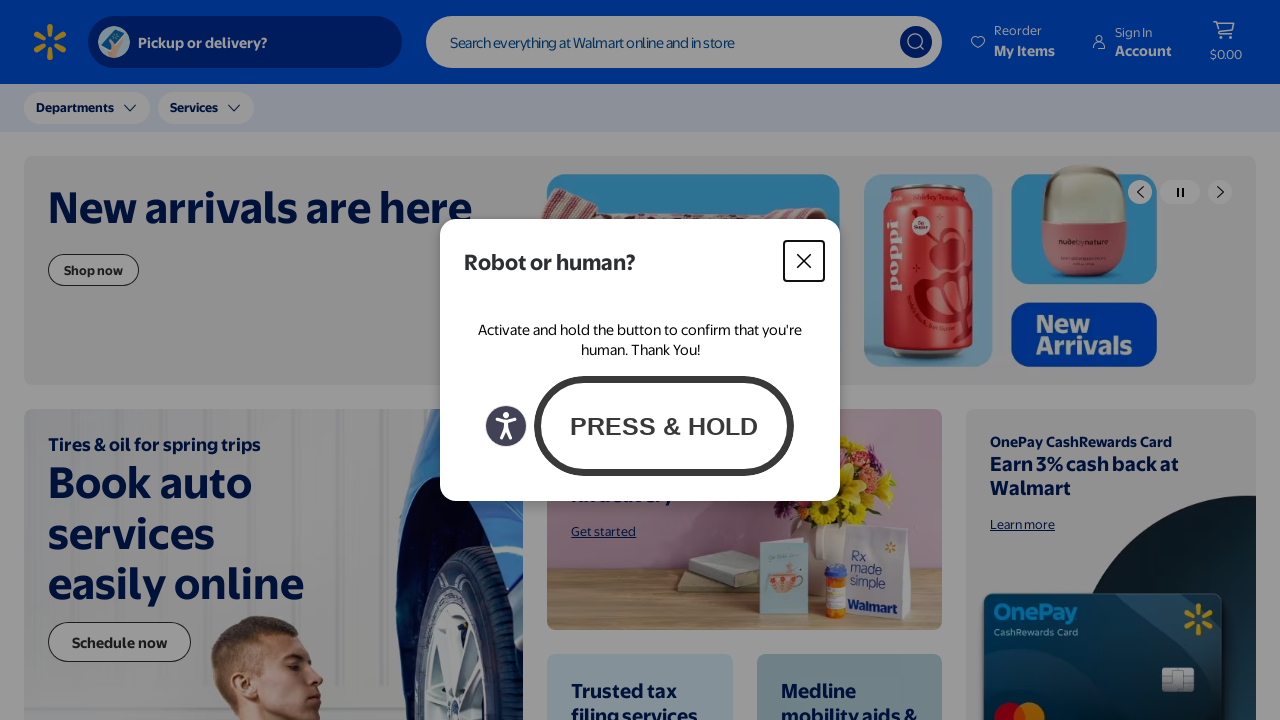

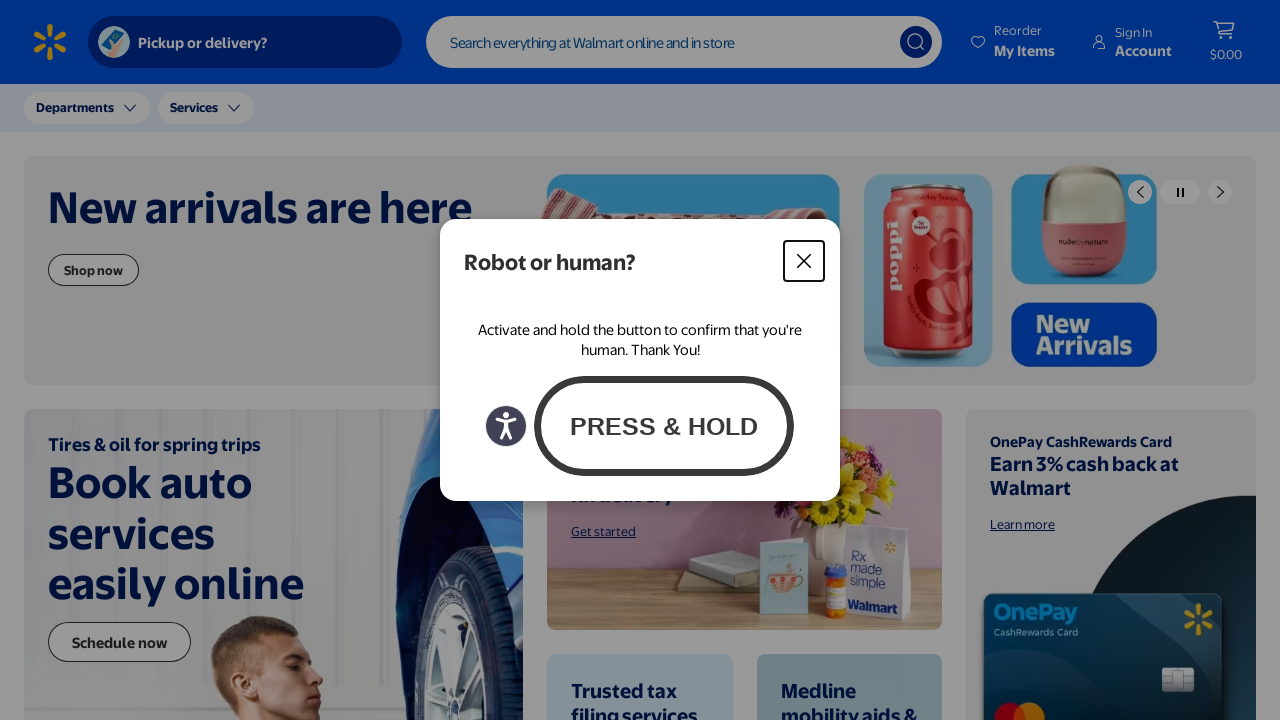